Tests various scrolling functions on a webpage including scroll by pixel amount, scroll to bottom/top of page, and scroll to a specific element.

Starting URL: http://www.echoecho.com/htmlforms11.htm

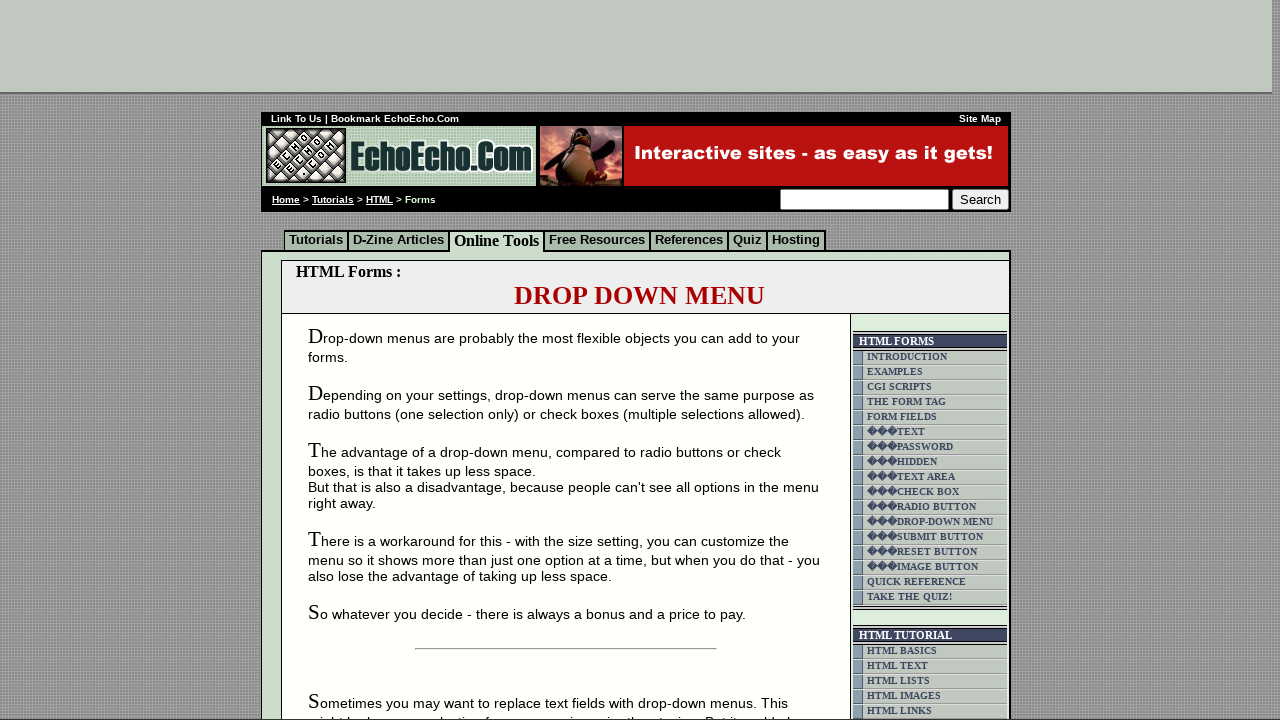

Scrolled down 500 pixels on the page
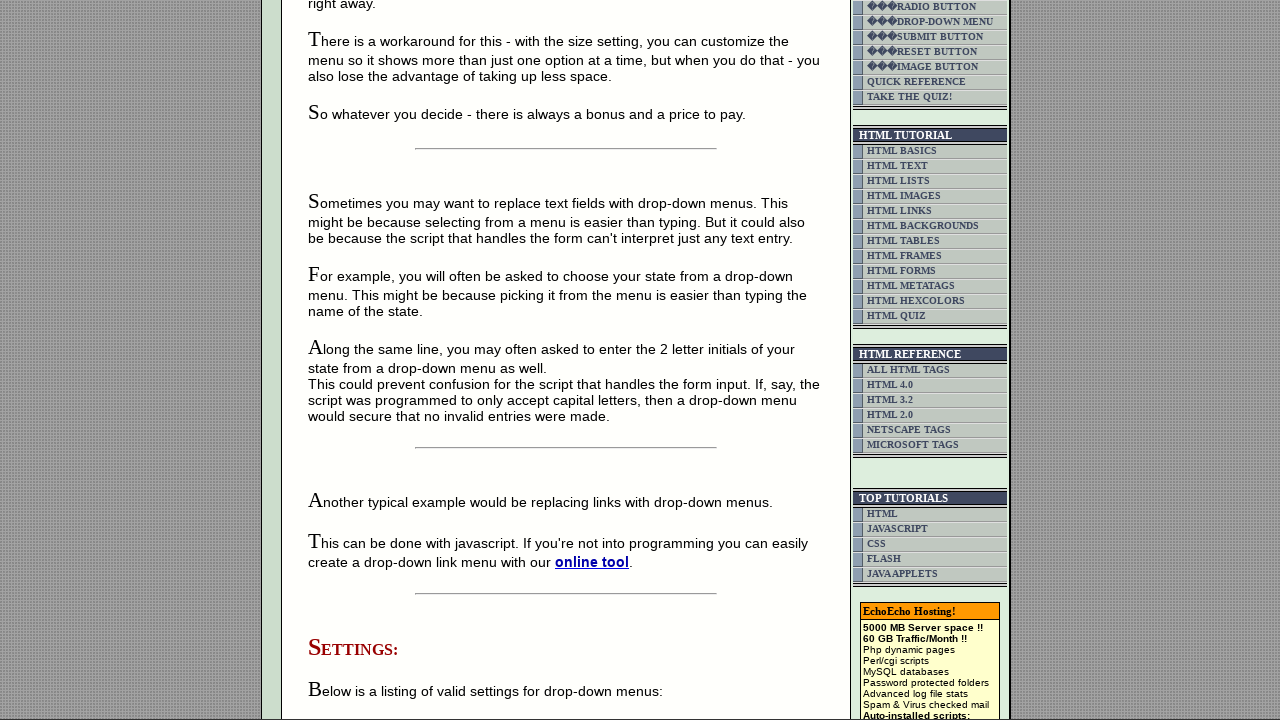

Waited 2 seconds after scrolling down
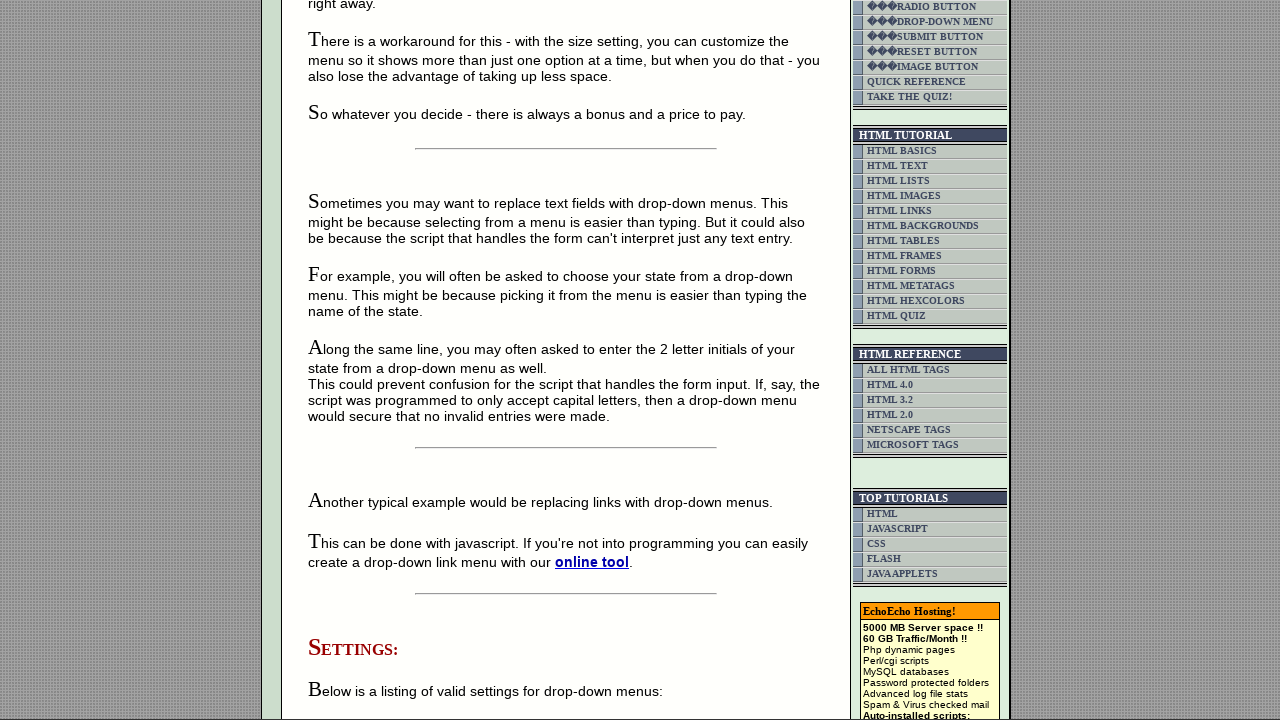

Scrolled up 500 pixels on the page
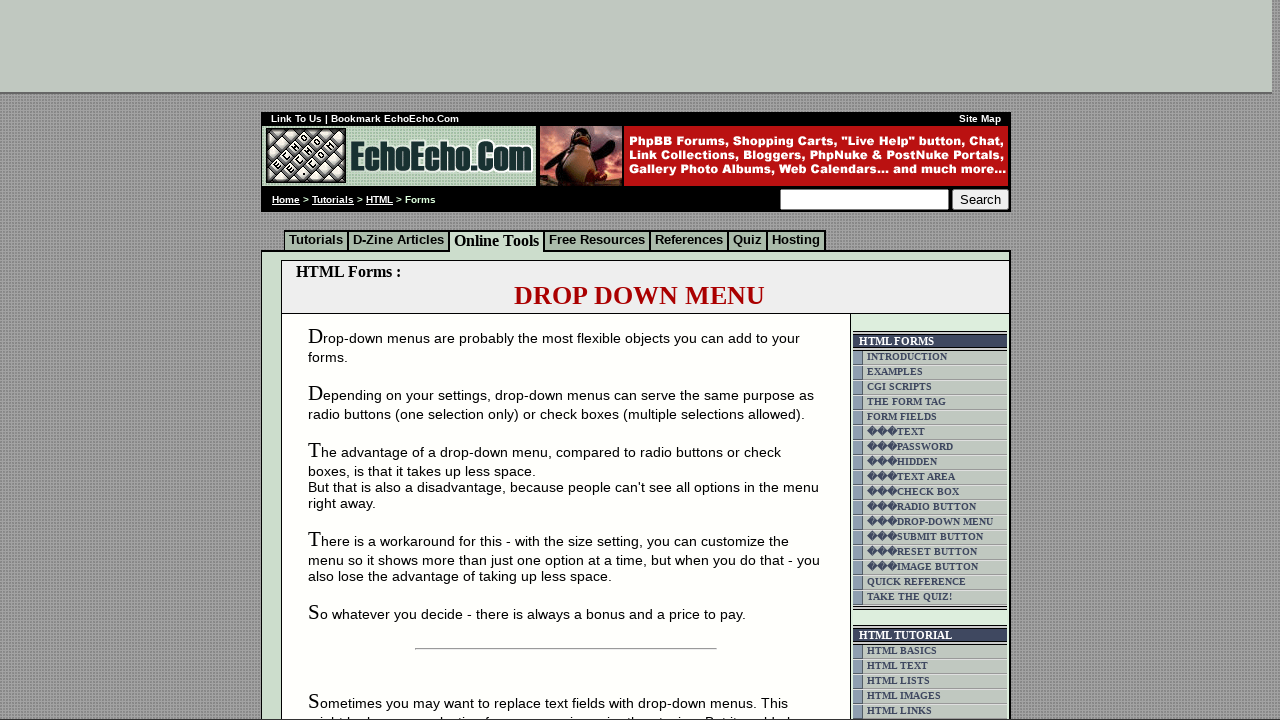

Waited 2 seconds after scrolling up
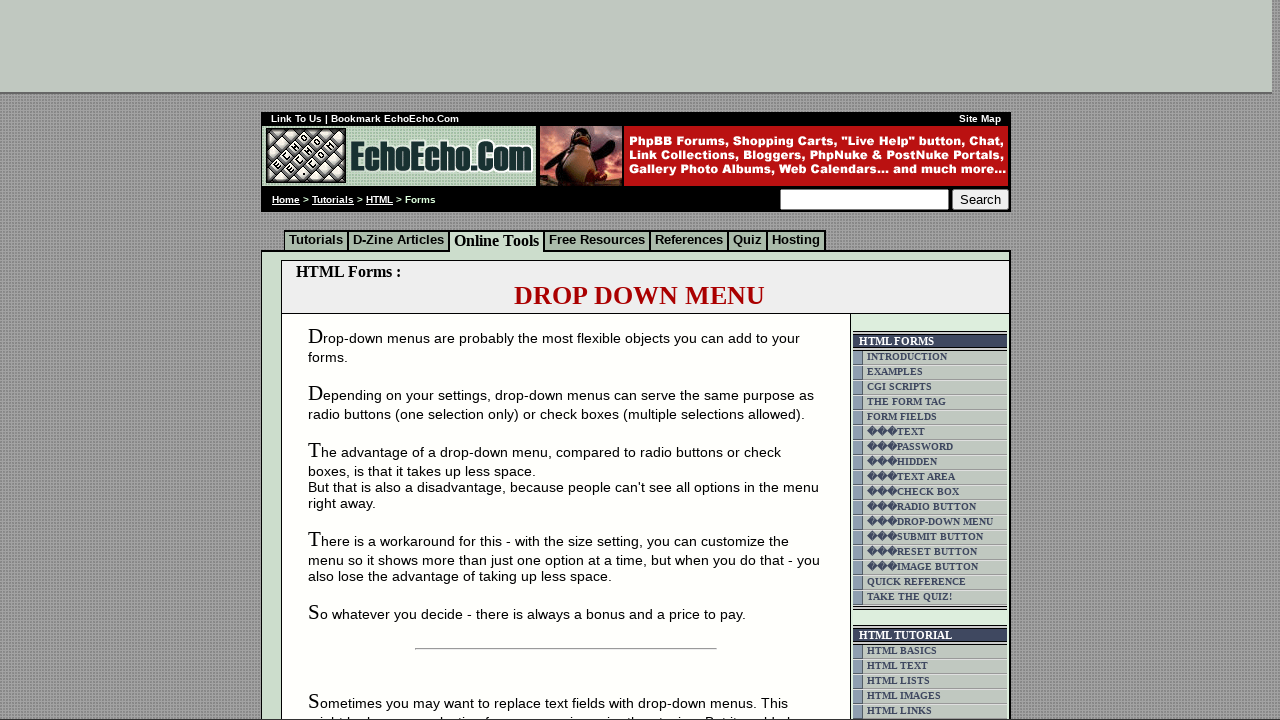

Scrolled to the bottom of the page
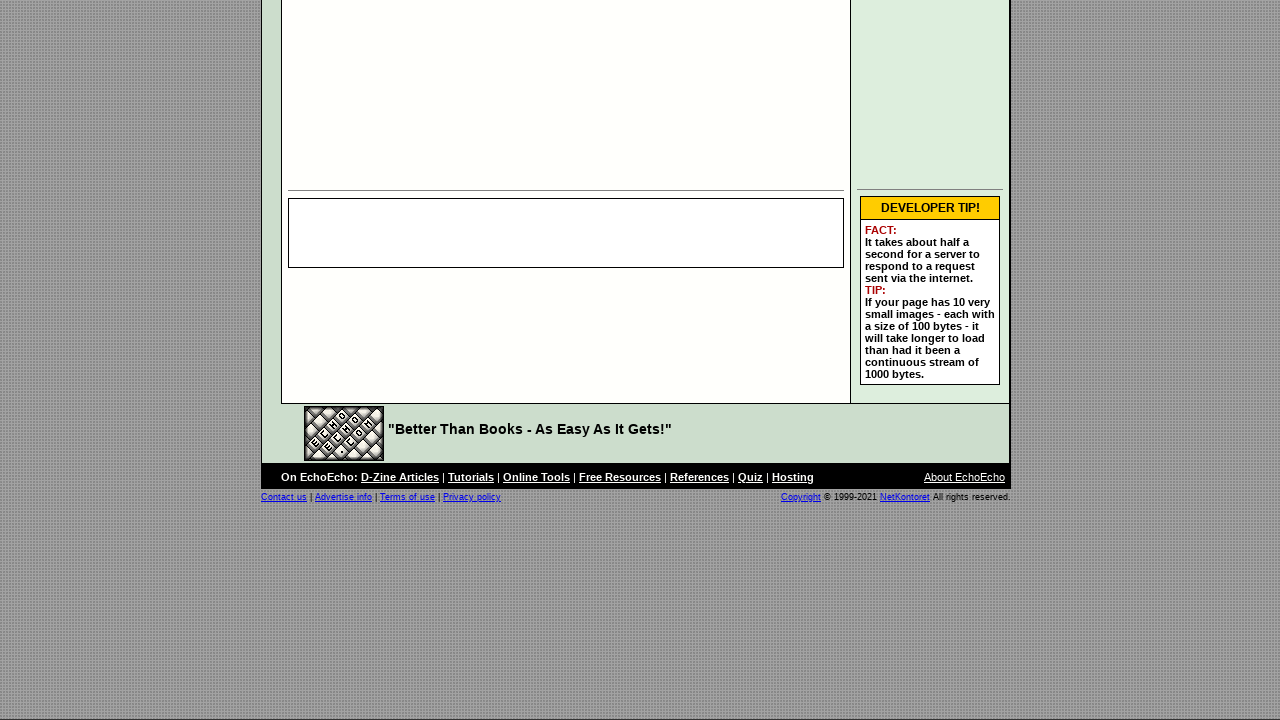

Waited 2 seconds after scrolling to bottom
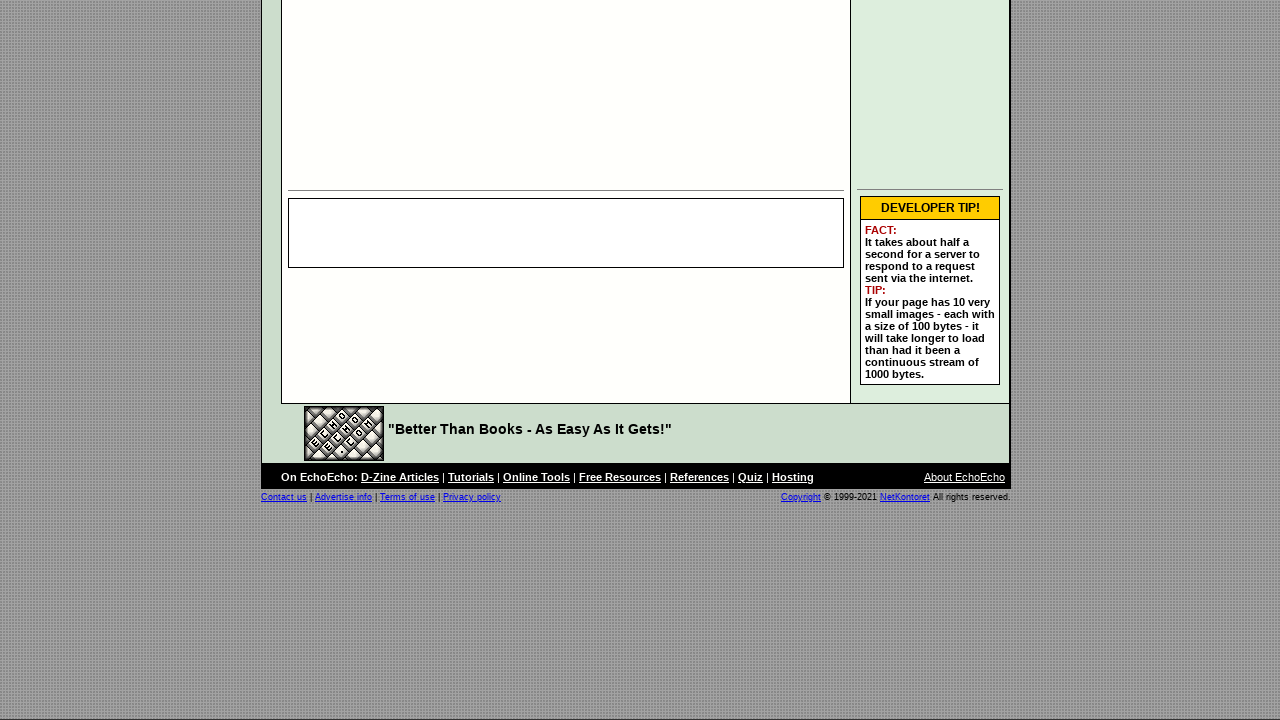

Scrolled to the top of the page
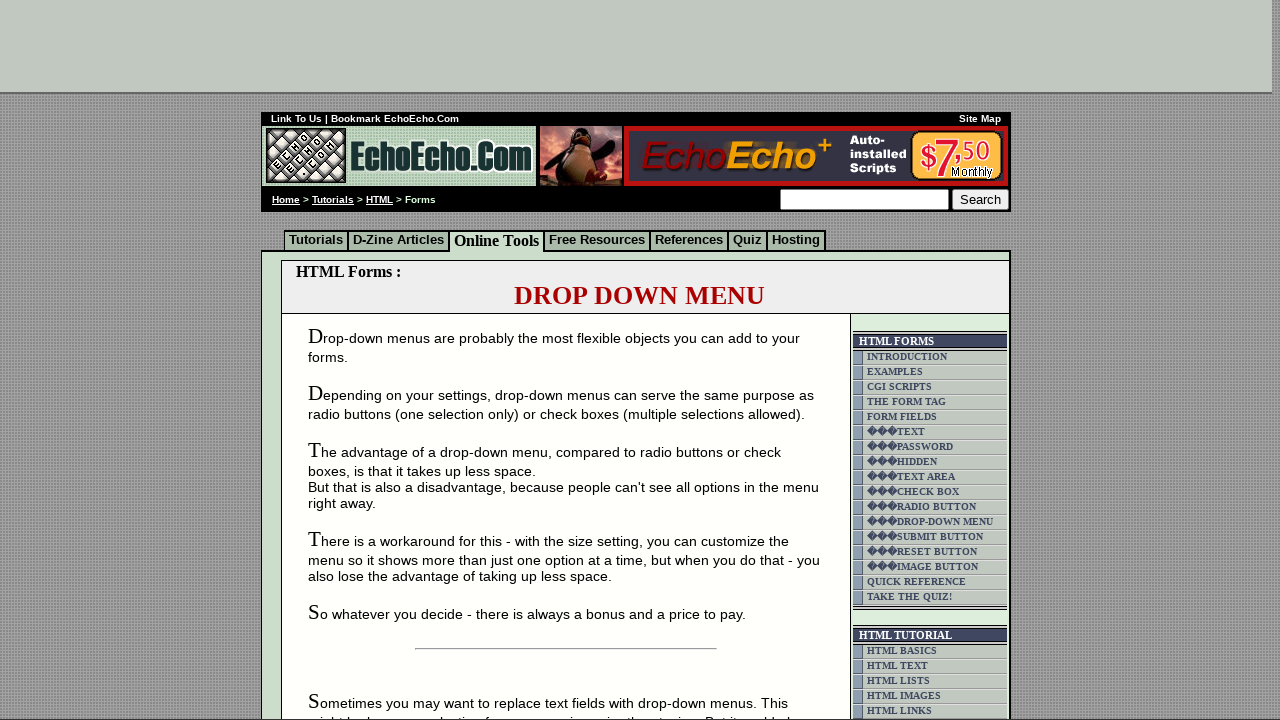

Waited 2 seconds after scrolling to top
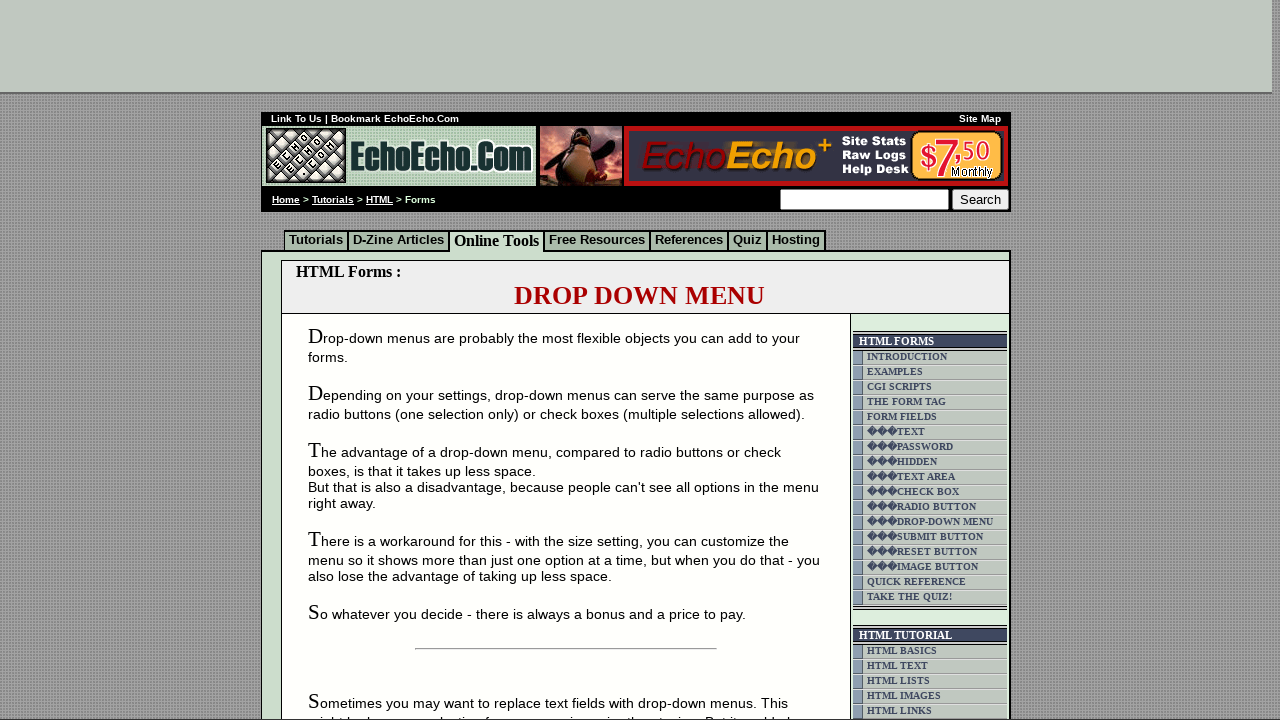

Located the 'online tool' element on the page
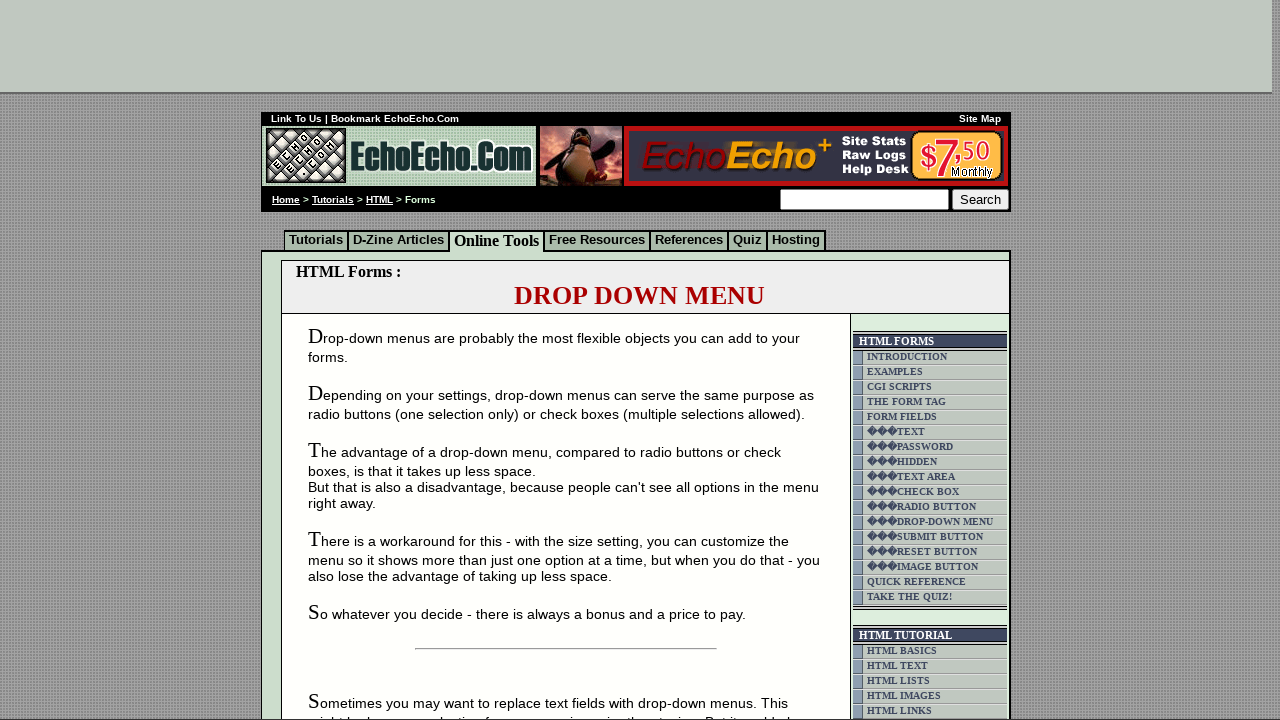

Scrolled to the 'online tool' element into view
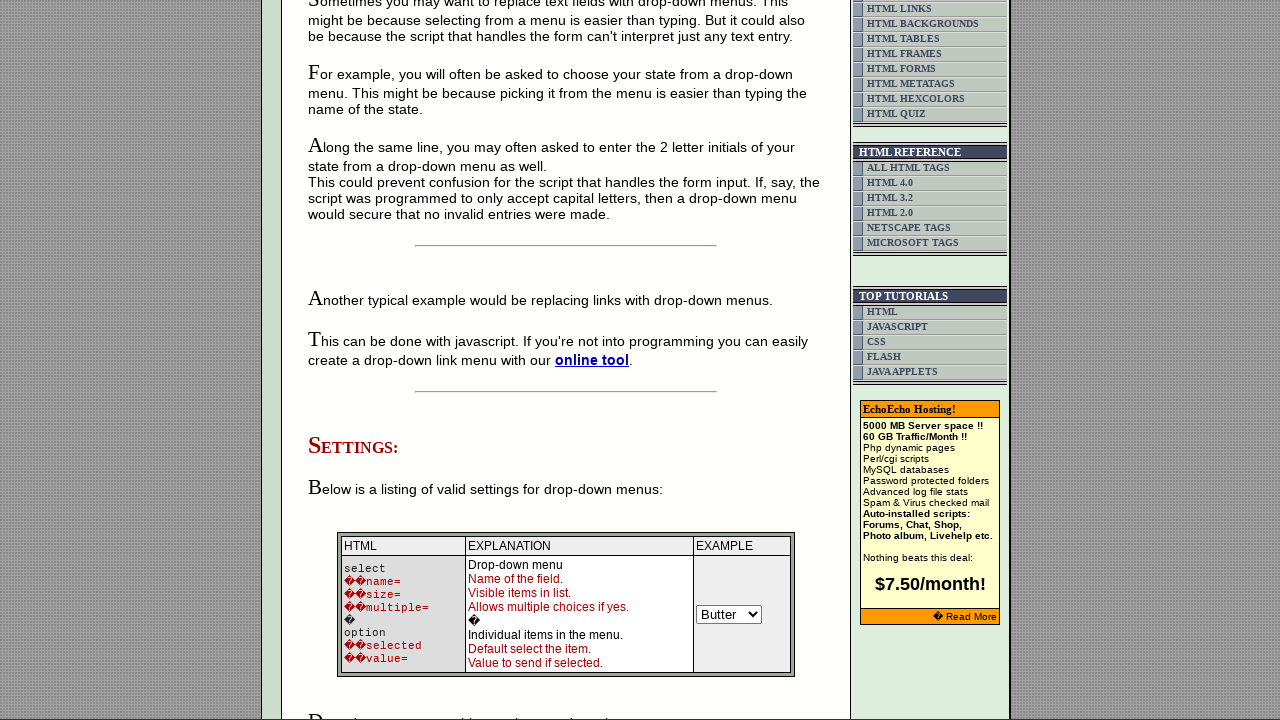

Waited 2 seconds after scrolling to element
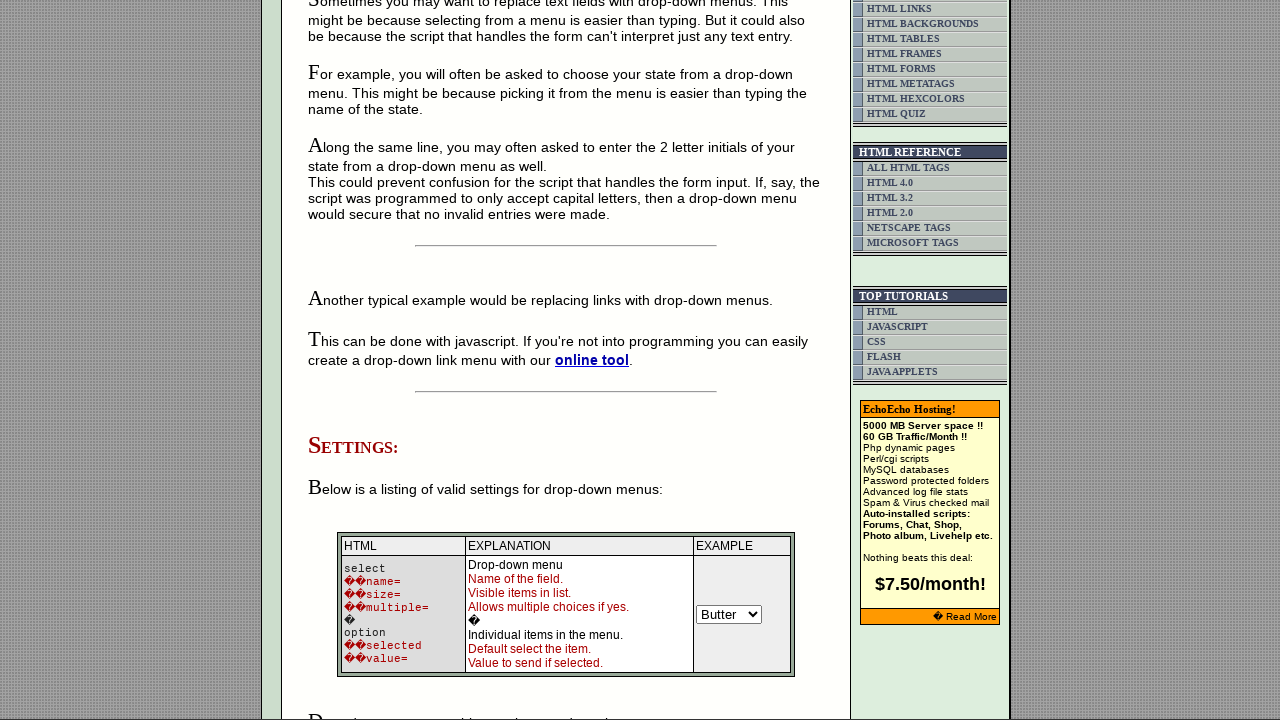

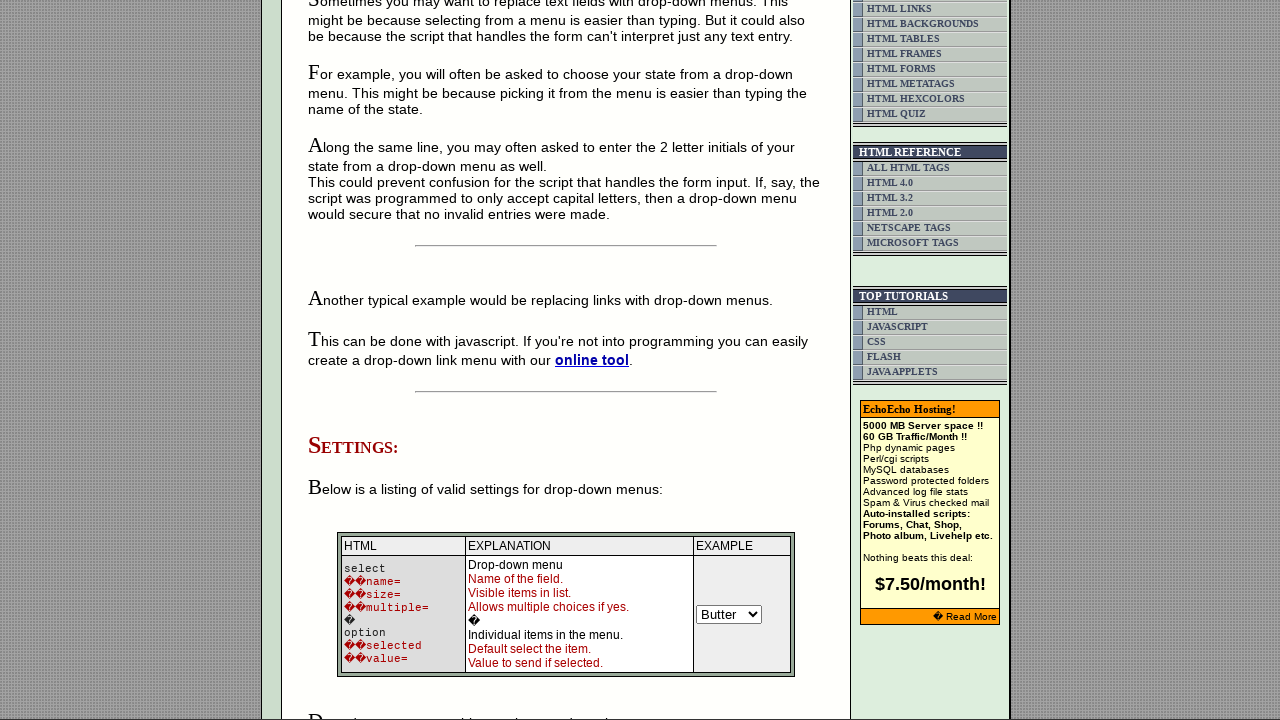